Demonstrates explicit wait functionality by navigating to a practice page and clicking on the Sign In link after waiting for it to become visible.

Starting URL: https://www.letskodeit.com/practice

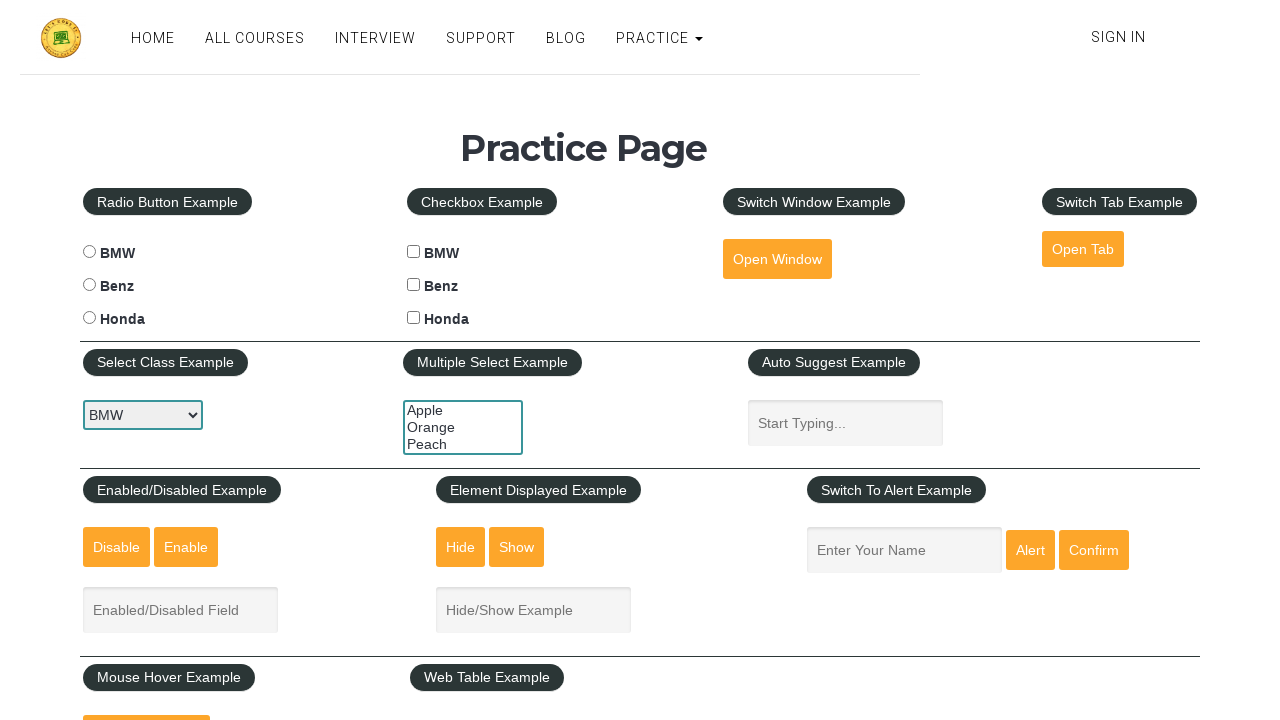

Waited for Sign In link to become visible (timeout: 10s)
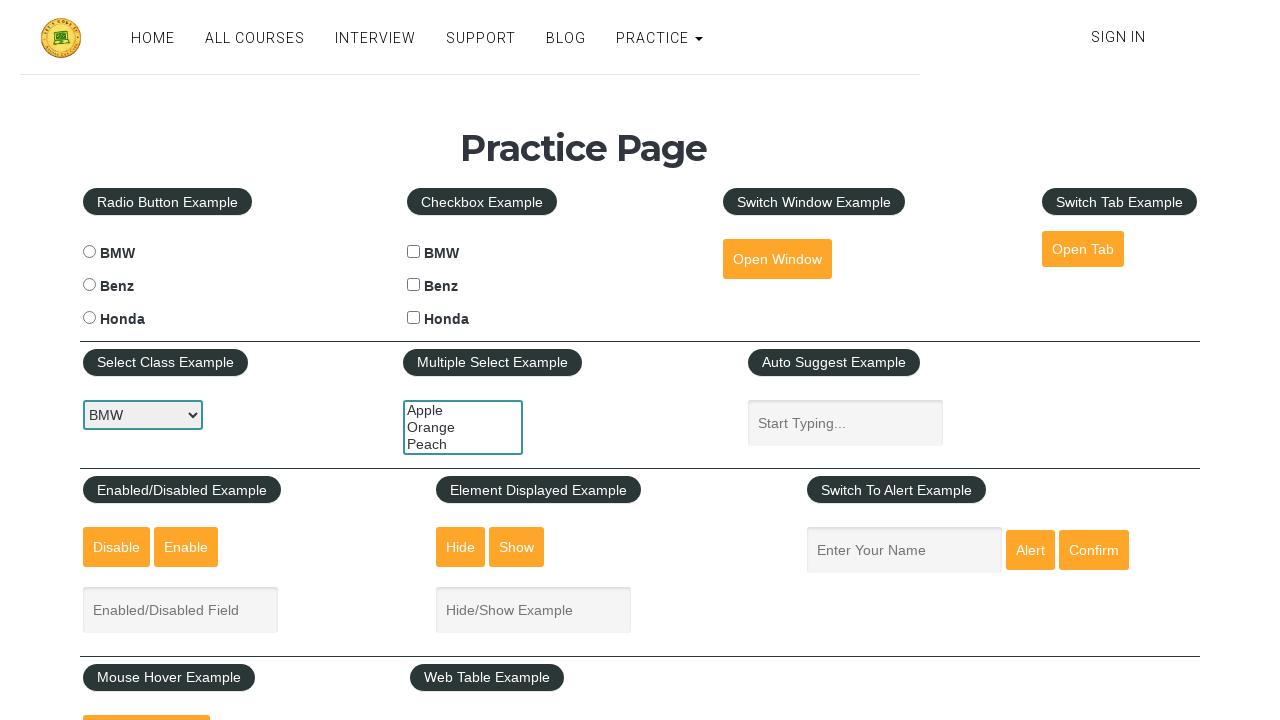

Clicked Sign In link at (1118, 37) on xpath=//a[contains(text(),'Sign In')]
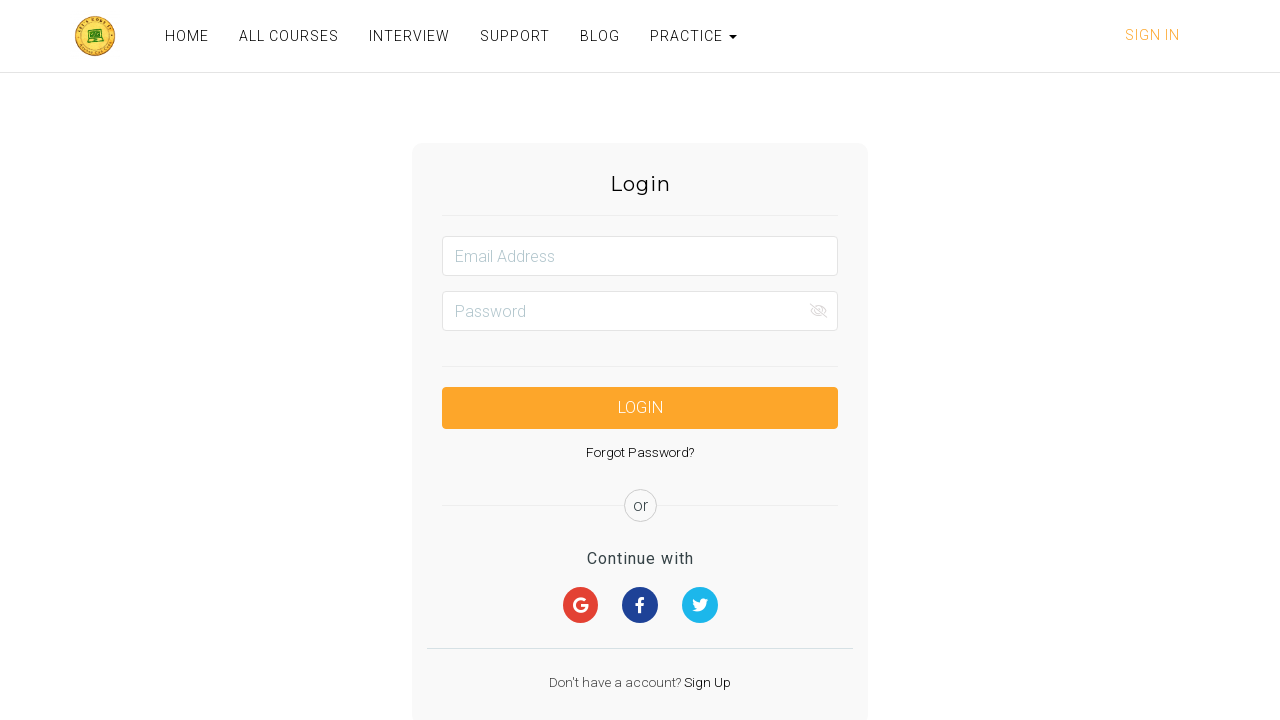

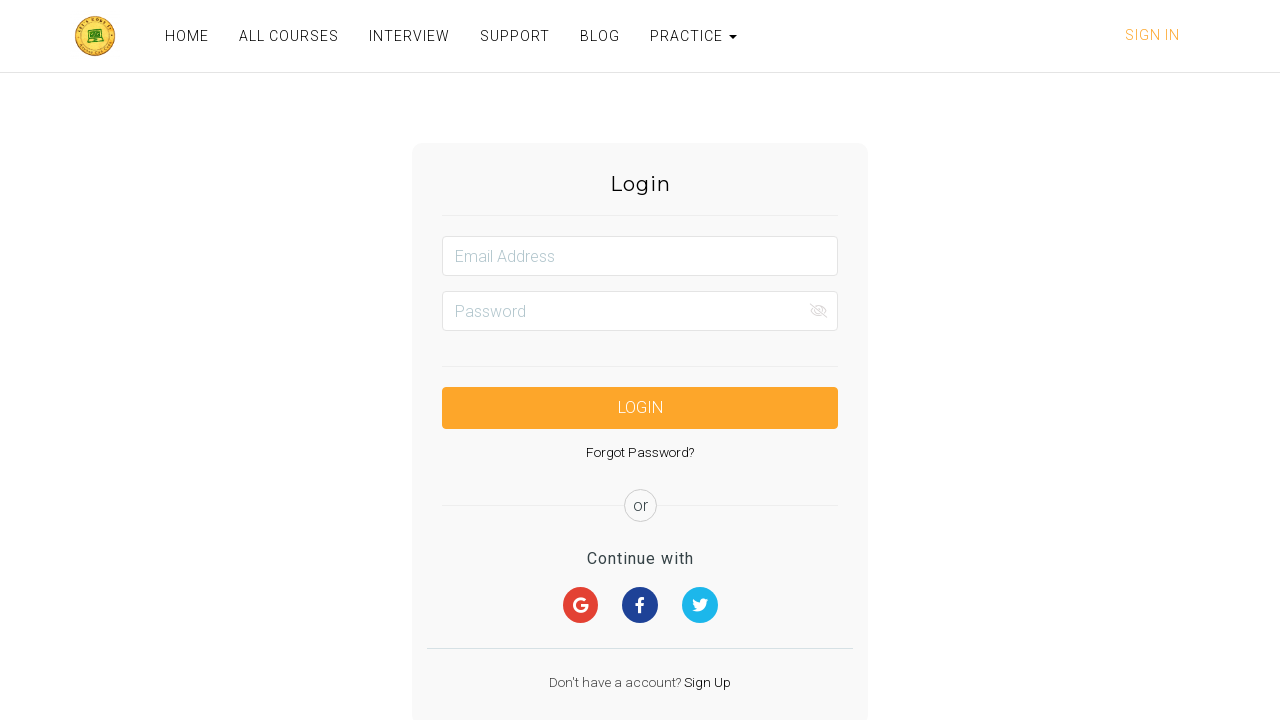